Tests that whitespace is trimmed from edited todo text

Starting URL: https://demo.playwright.dev/todomvc

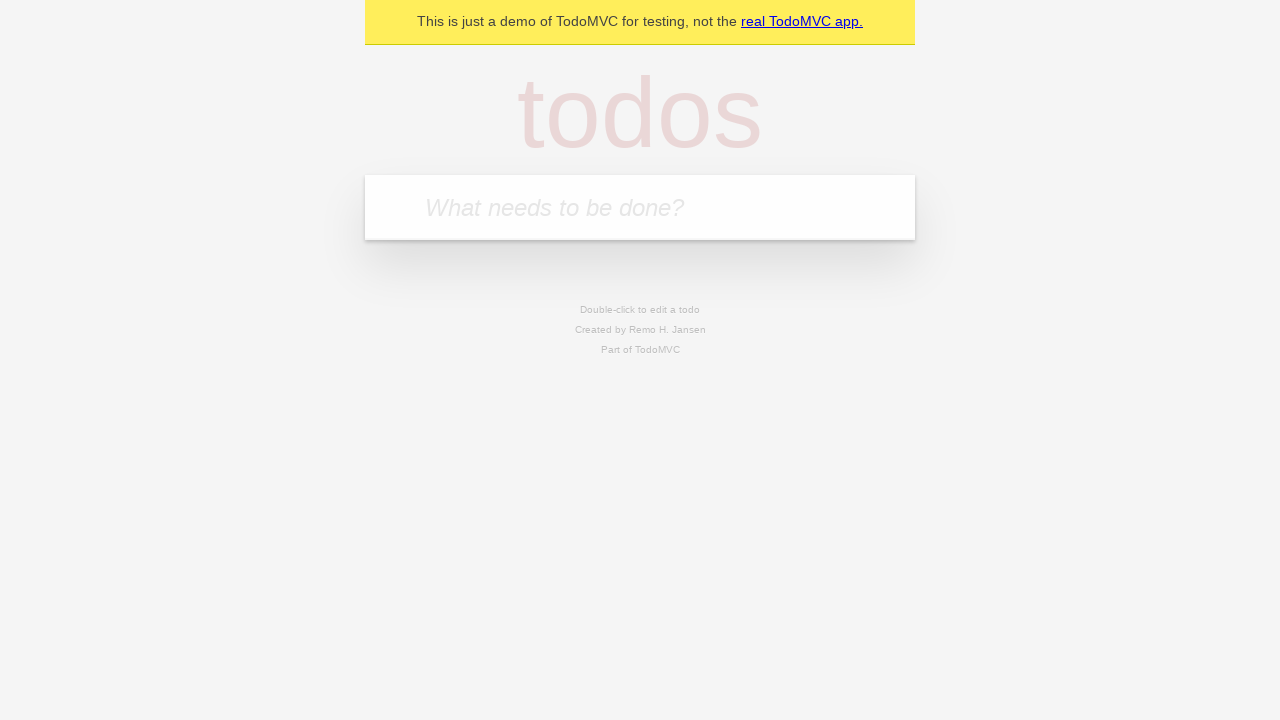

Filled todo input with 'buy some cheese' on internal:attr=[placeholder="What needs to be done?"i]
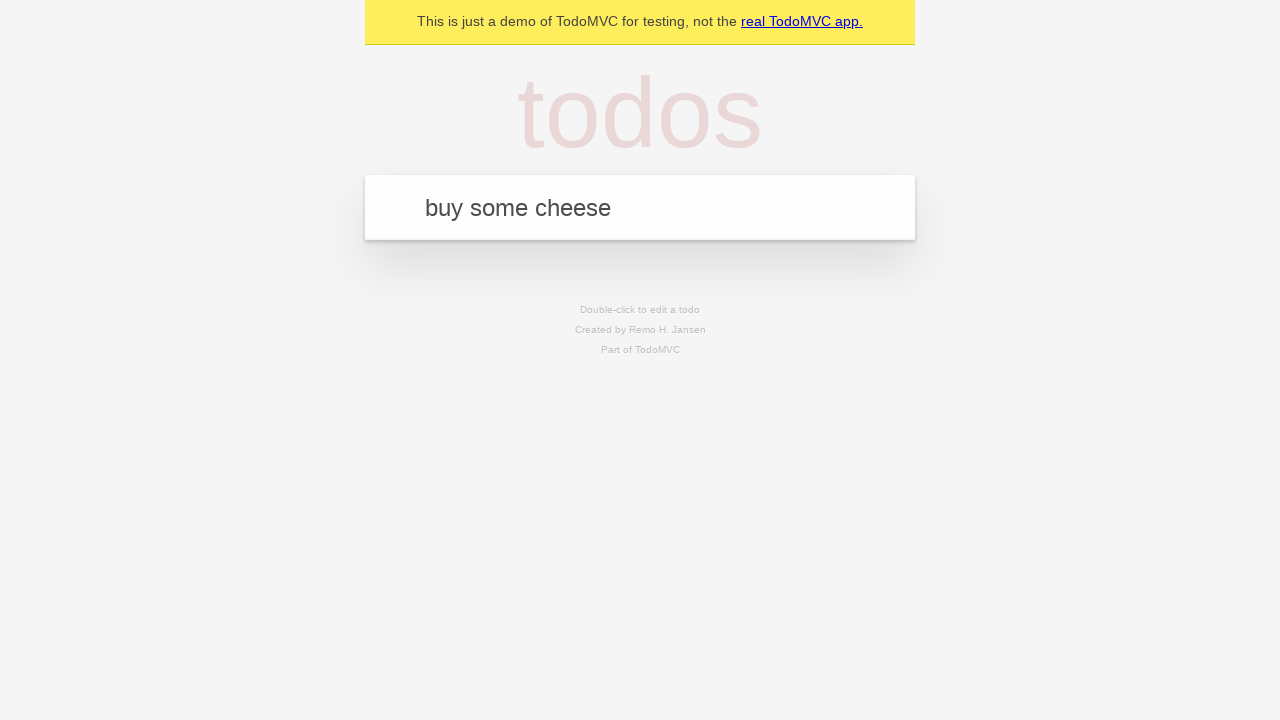

Pressed Enter to add first todo on internal:attr=[placeholder="What needs to be done?"i]
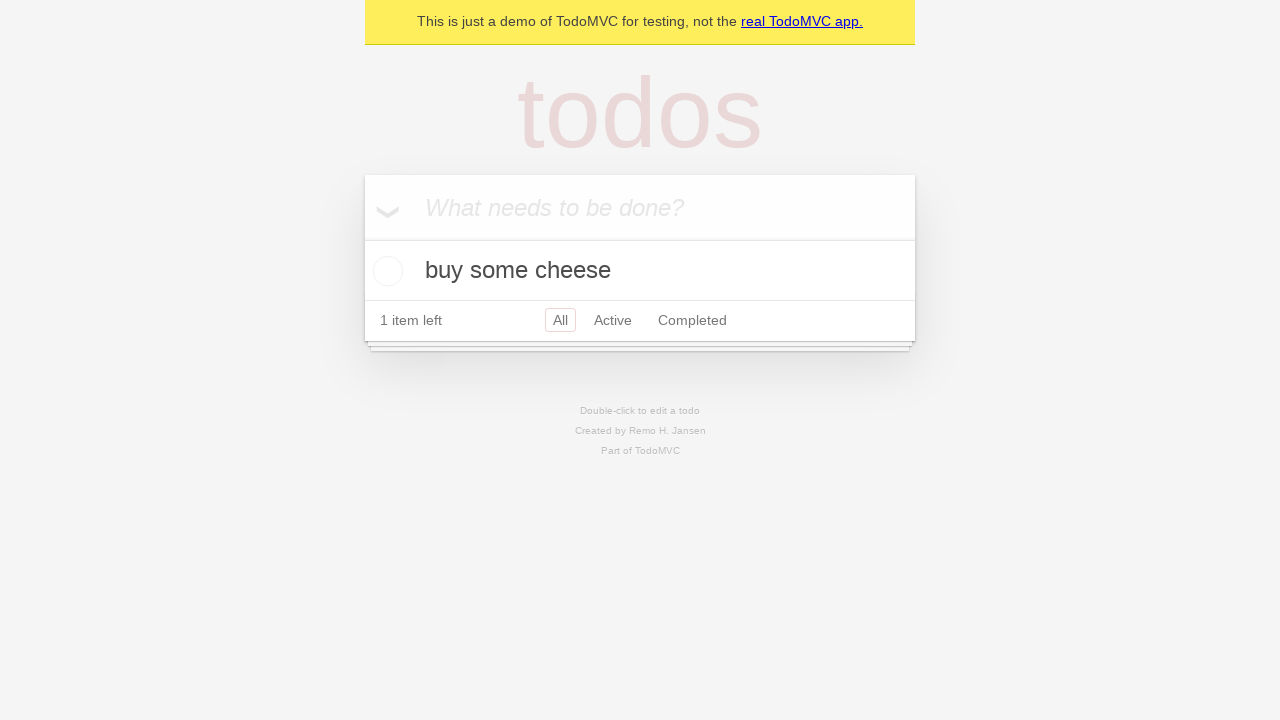

Filled todo input with 'feed the cat' on internal:attr=[placeholder="What needs to be done?"i]
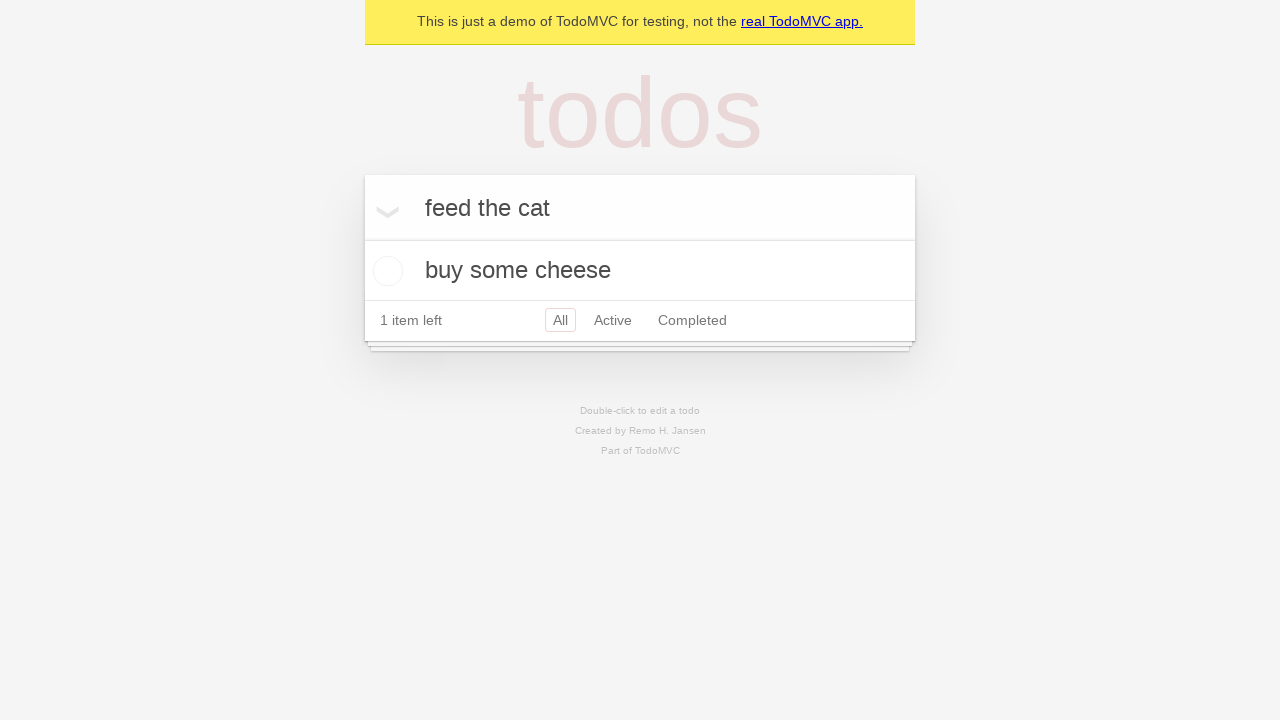

Pressed Enter to add second todo on internal:attr=[placeholder="What needs to be done?"i]
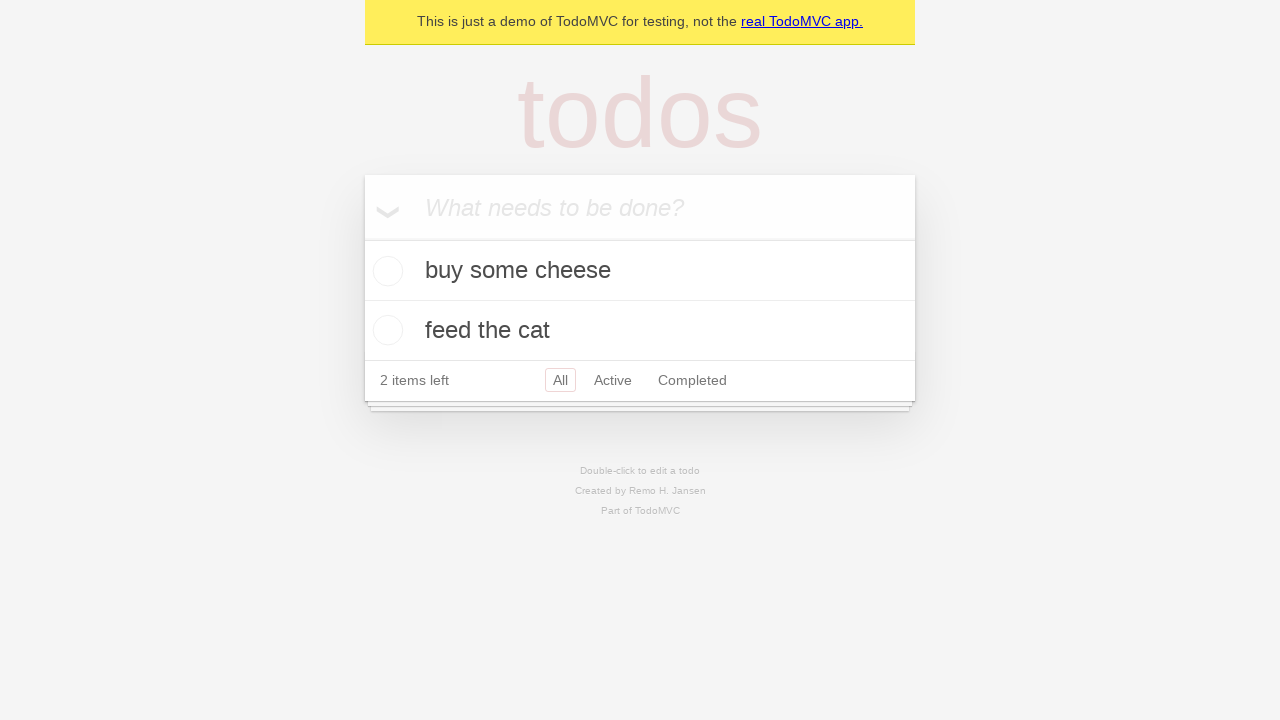

Filled todo input with 'book a doctors appointment' on internal:attr=[placeholder="What needs to be done?"i]
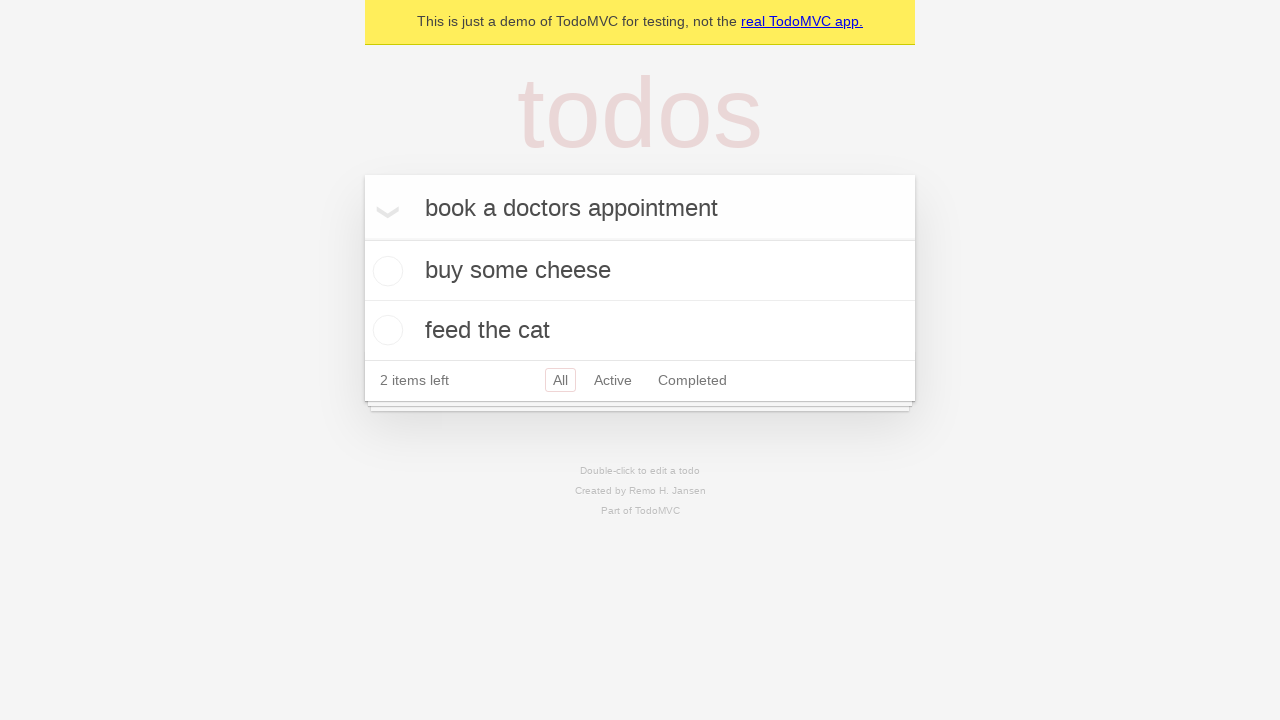

Pressed Enter to add third todo on internal:attr=[placeholder="What needs to be done?"i]
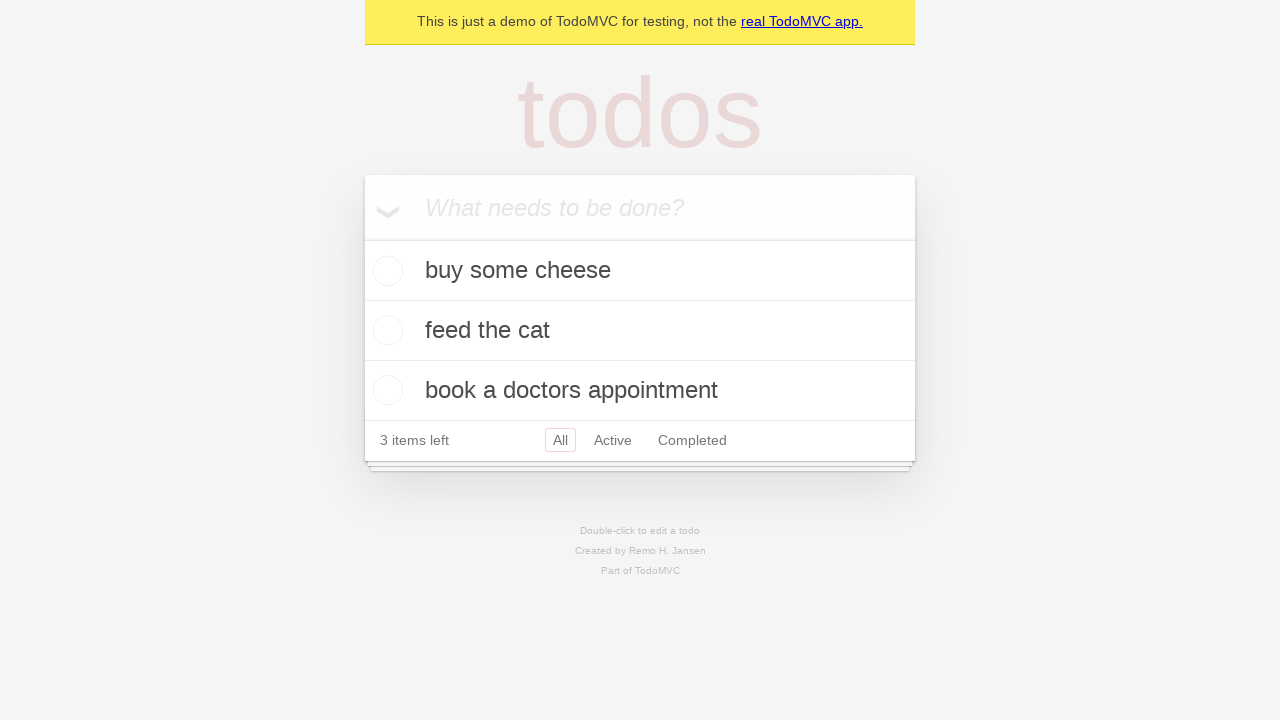

Waited for all 3 todos to be displayed
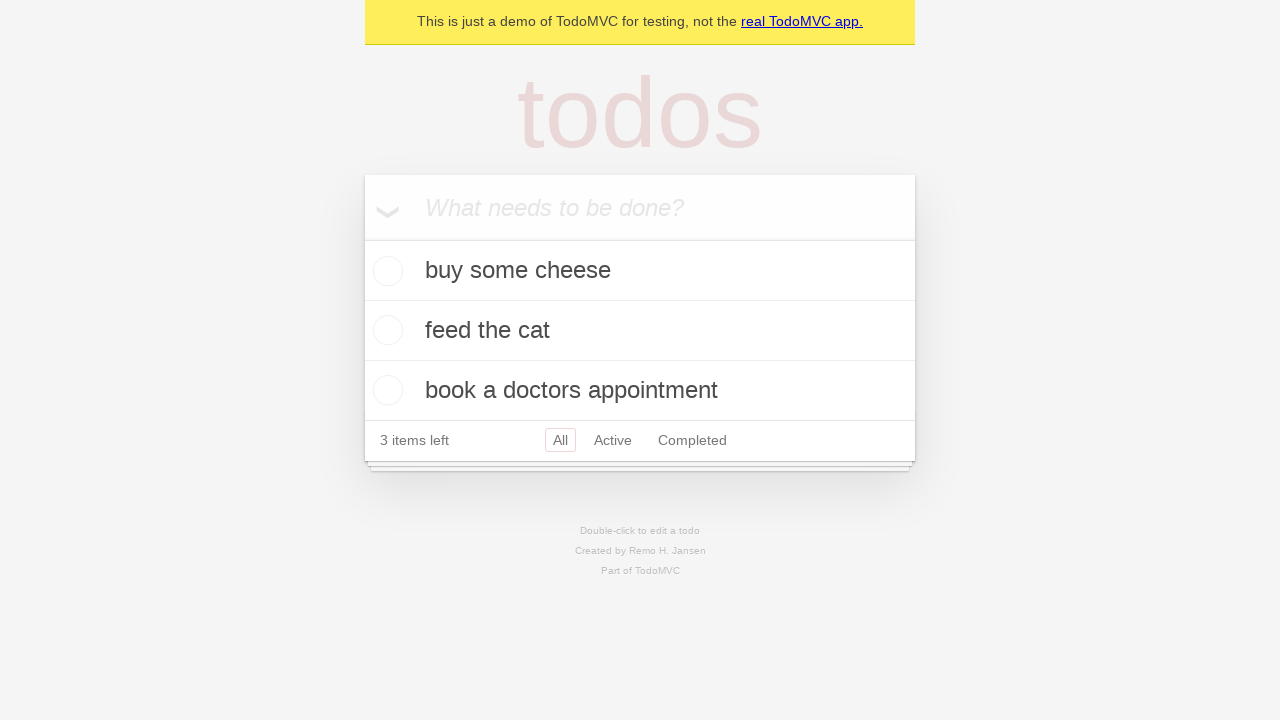

Double-clicked second todo to enter edit mode at (640, 331) on internal:testid=[data-testid="todo-item"s] >> nth=1
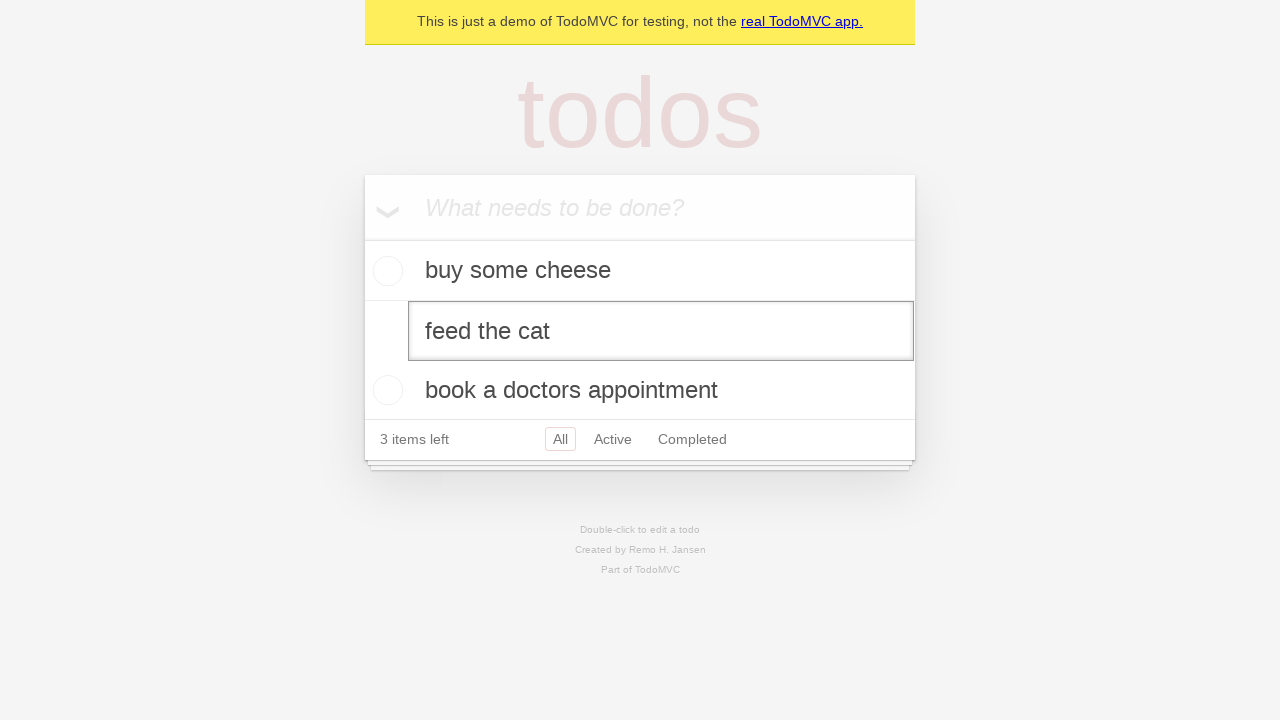

Filled edit field with text containing leading and trailing whitespace on internal:testid=[data-testid="todo-item"s] >> nth=1 >> internal:role=textbox[nam
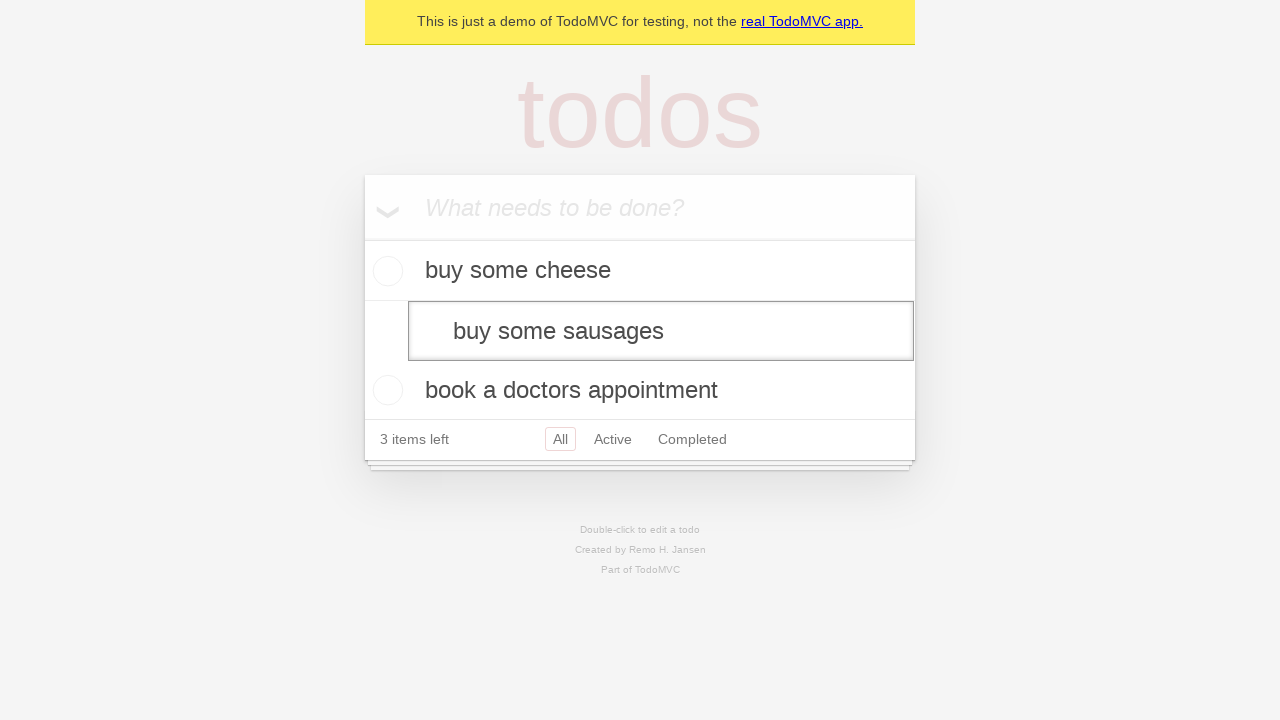

Pressed Enter to confirm edited todo text with whitespace trimmed on internal:testid=[data-testid="todo-item"s] >> nth=1 >> internal:role=textbox[nam
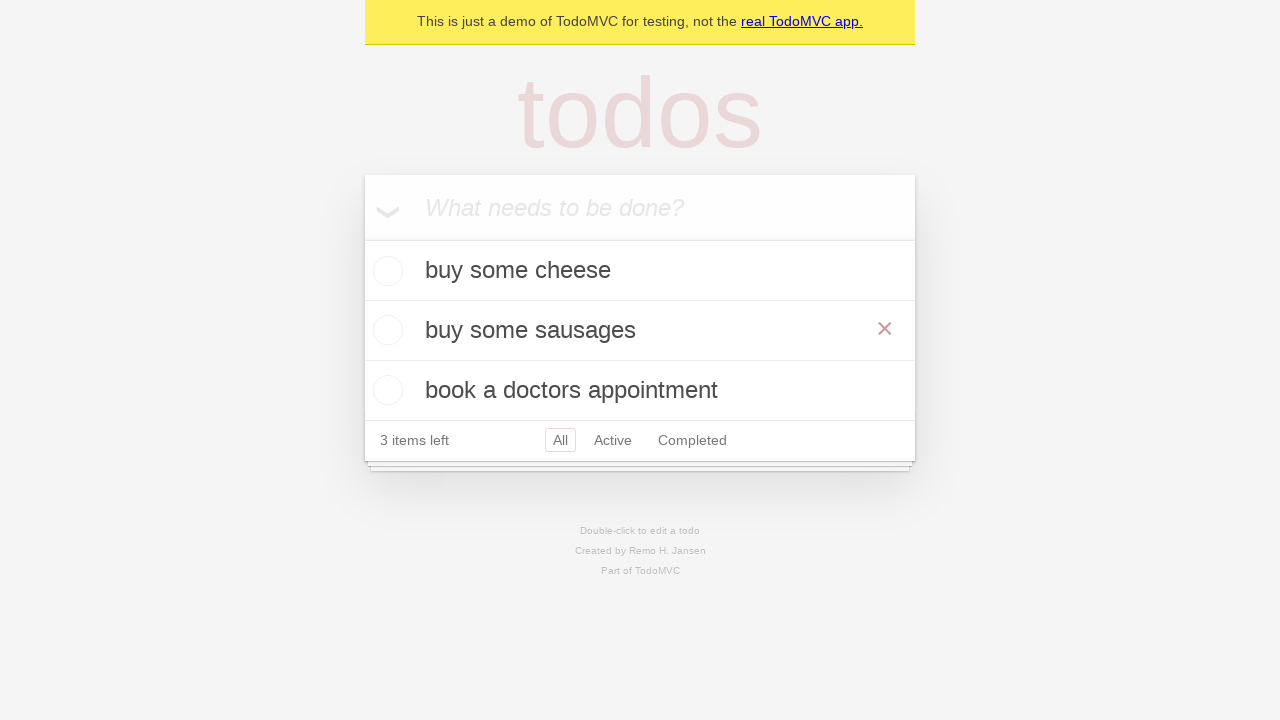

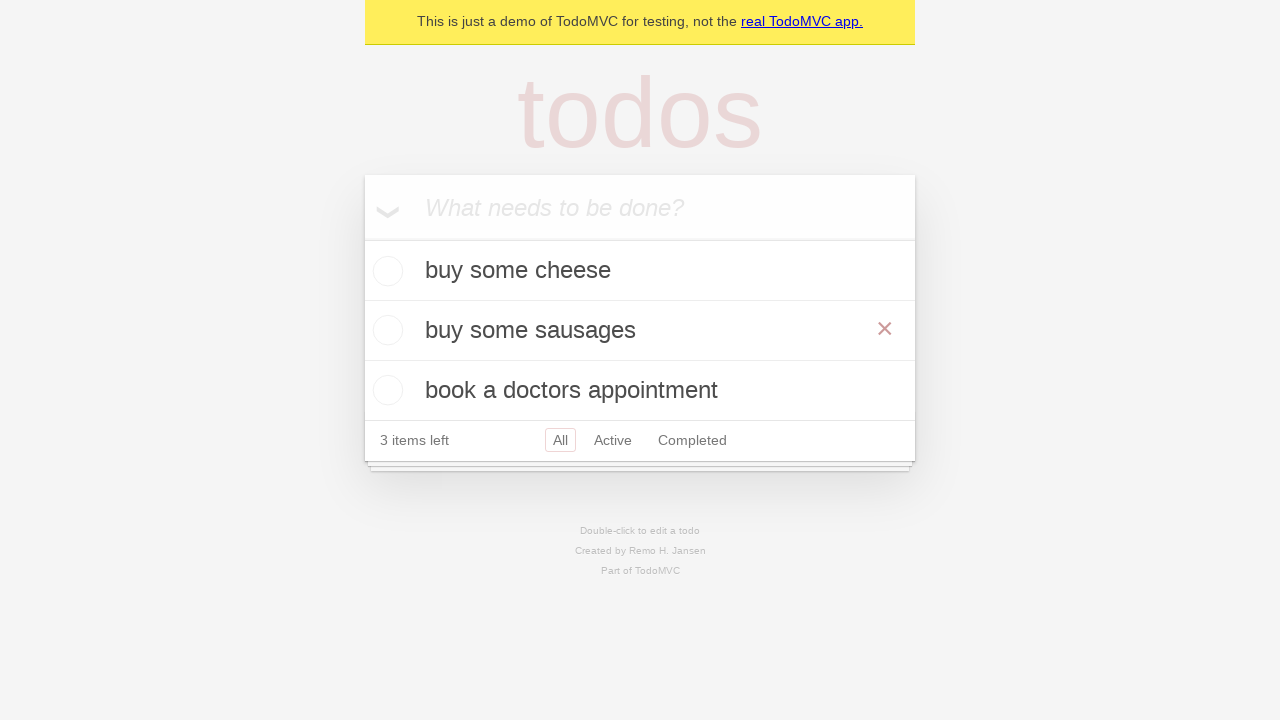